Tests that the floating menu remains visible after scrolling to an element using JavaScript scrollIntoView

Starting URL: https://the-internet.herokuapp.com/floating_menu

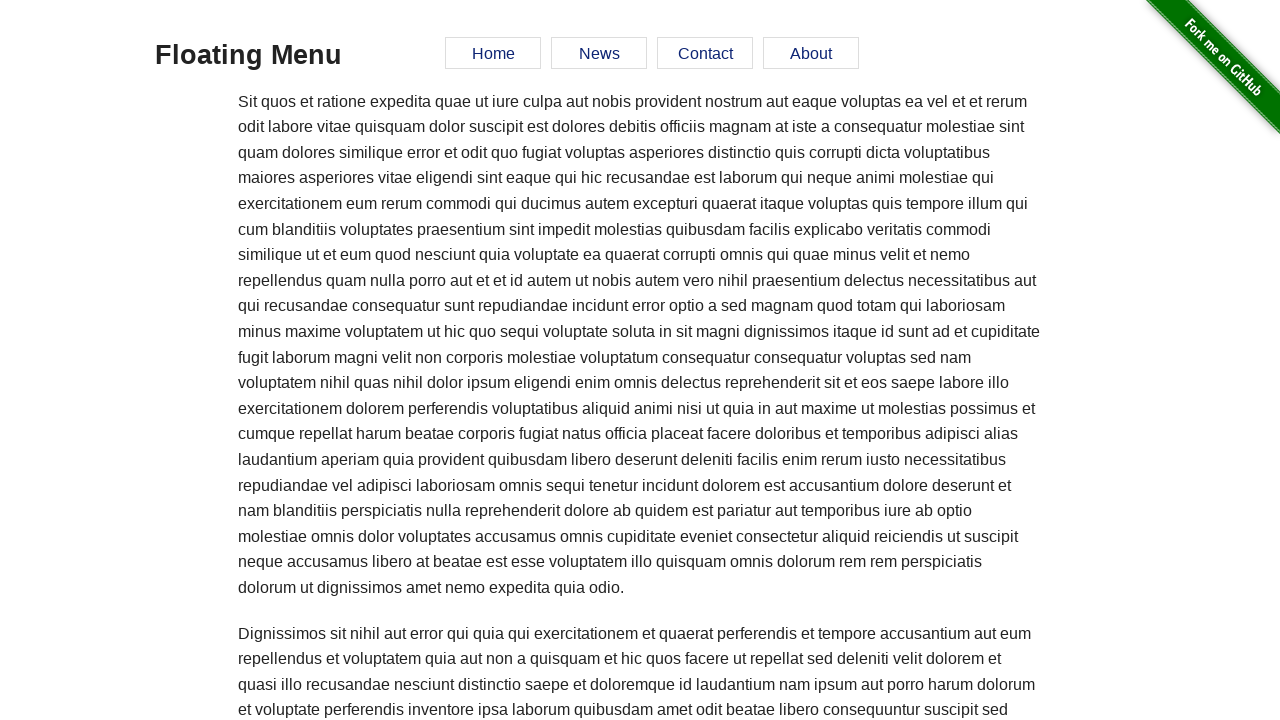

Scrolled to 'Elemental Selenium' link using JavaScript scrollIntoView
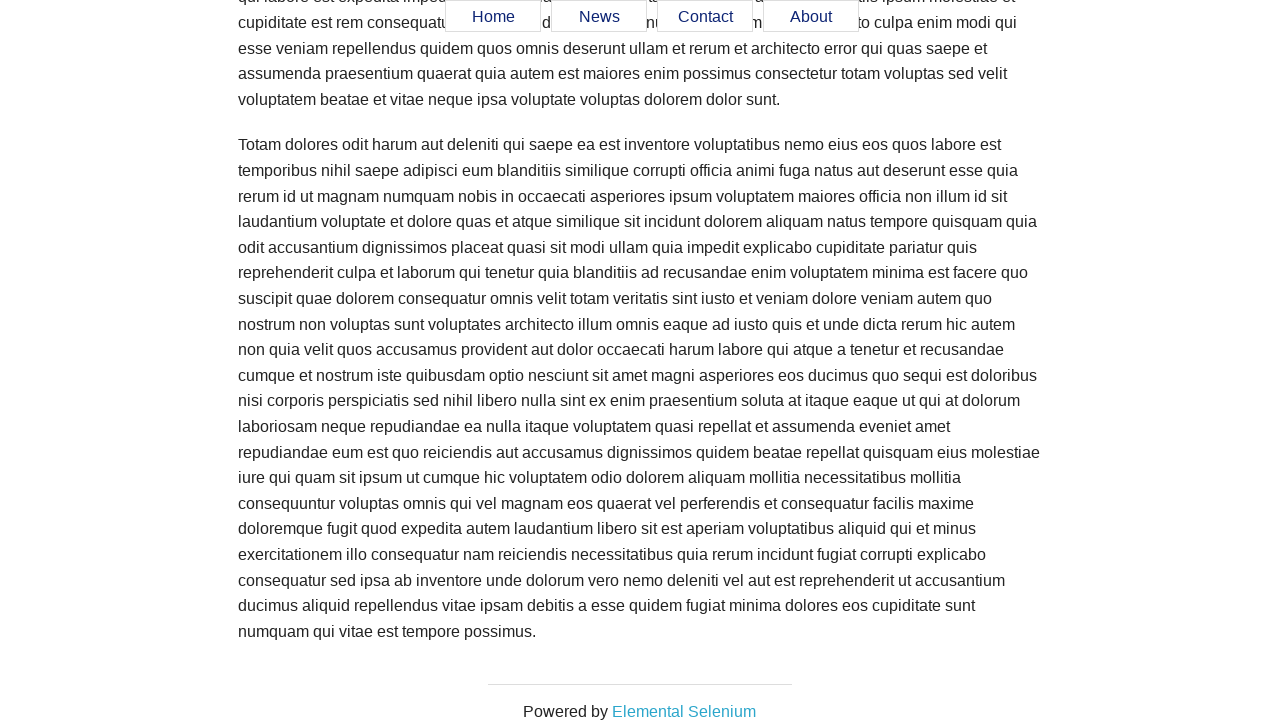

Verified 'Home' link is visible after scrolling
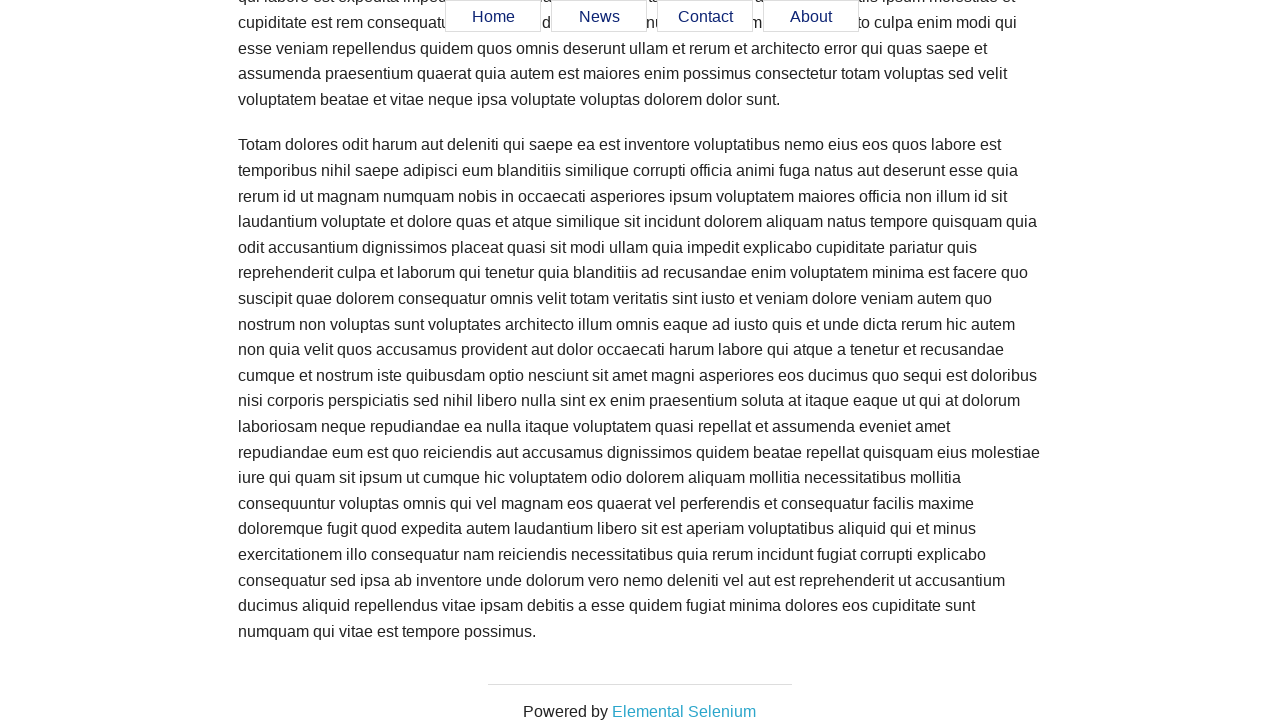

Verified 'News' link is visible after scrolling
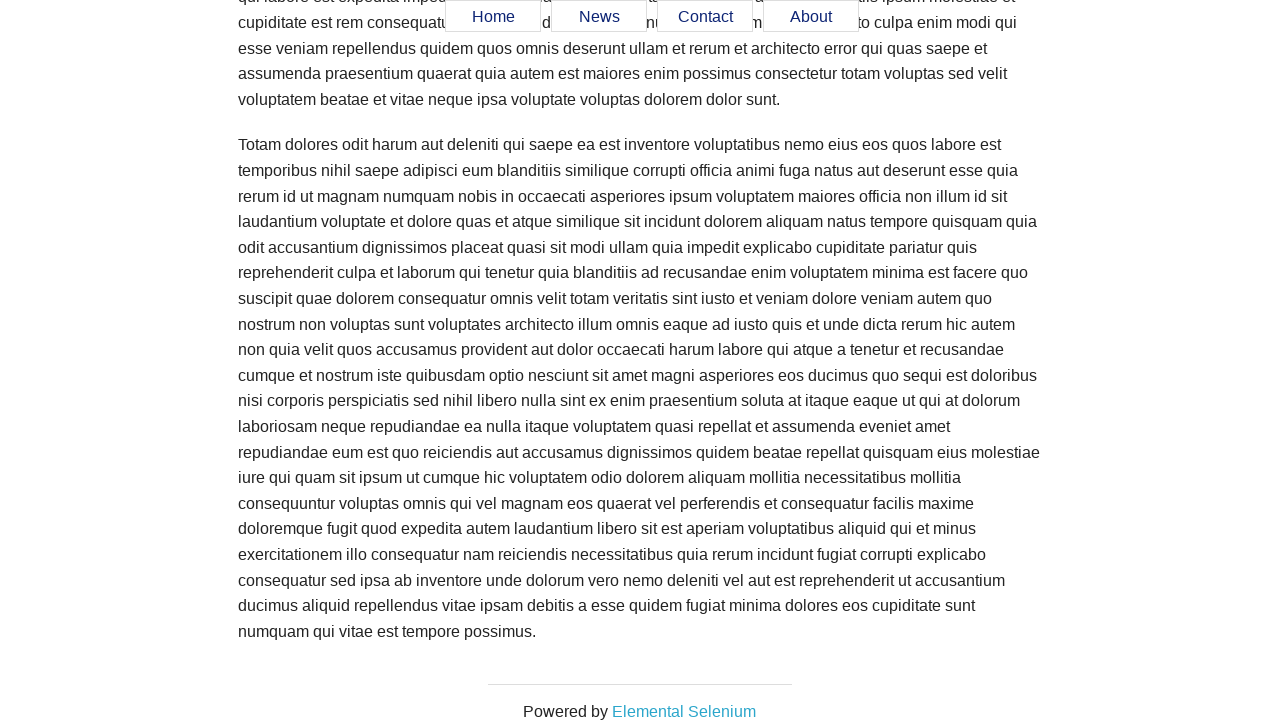

Verified 'Contact' link is visible after scrolling
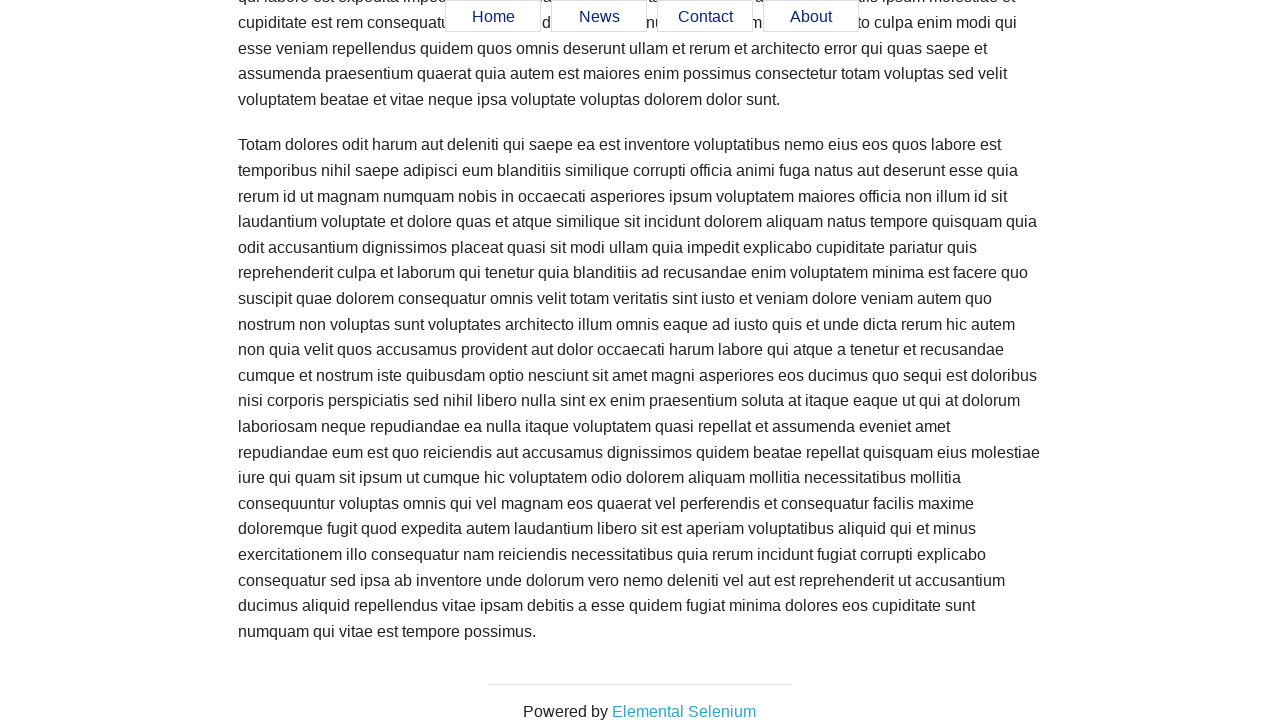

Verified 'About' link is visible after scrolling
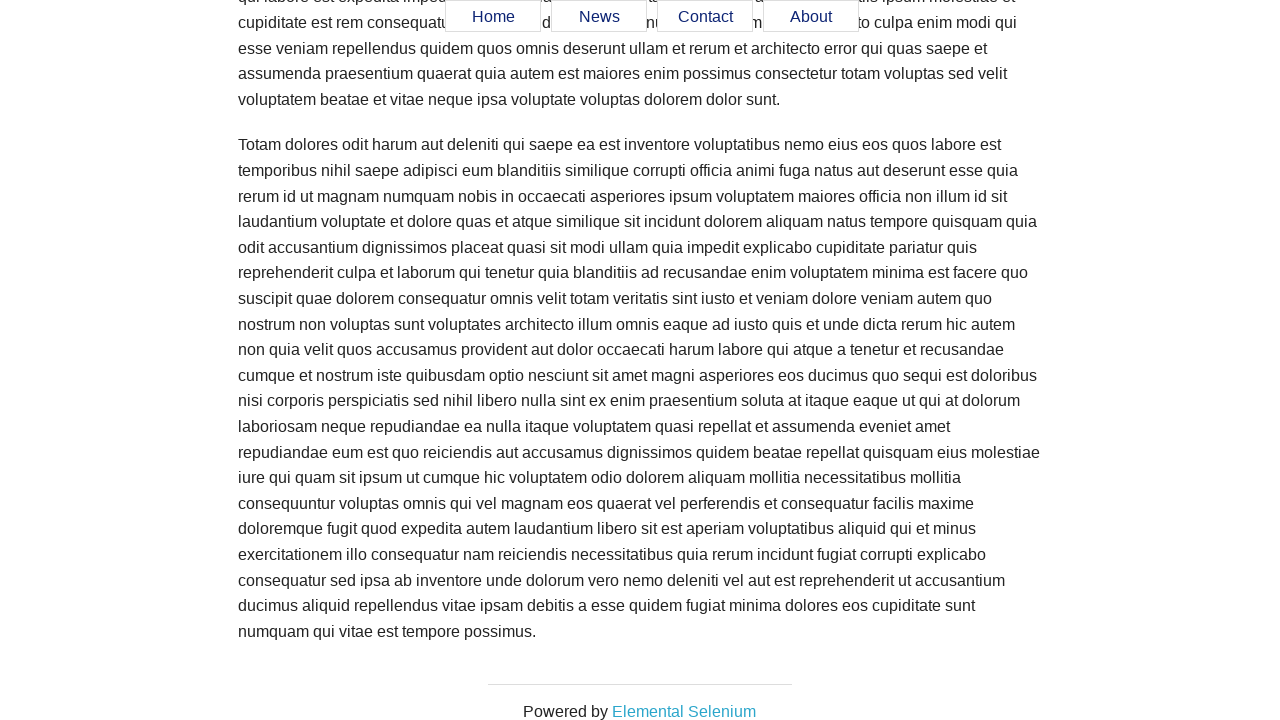

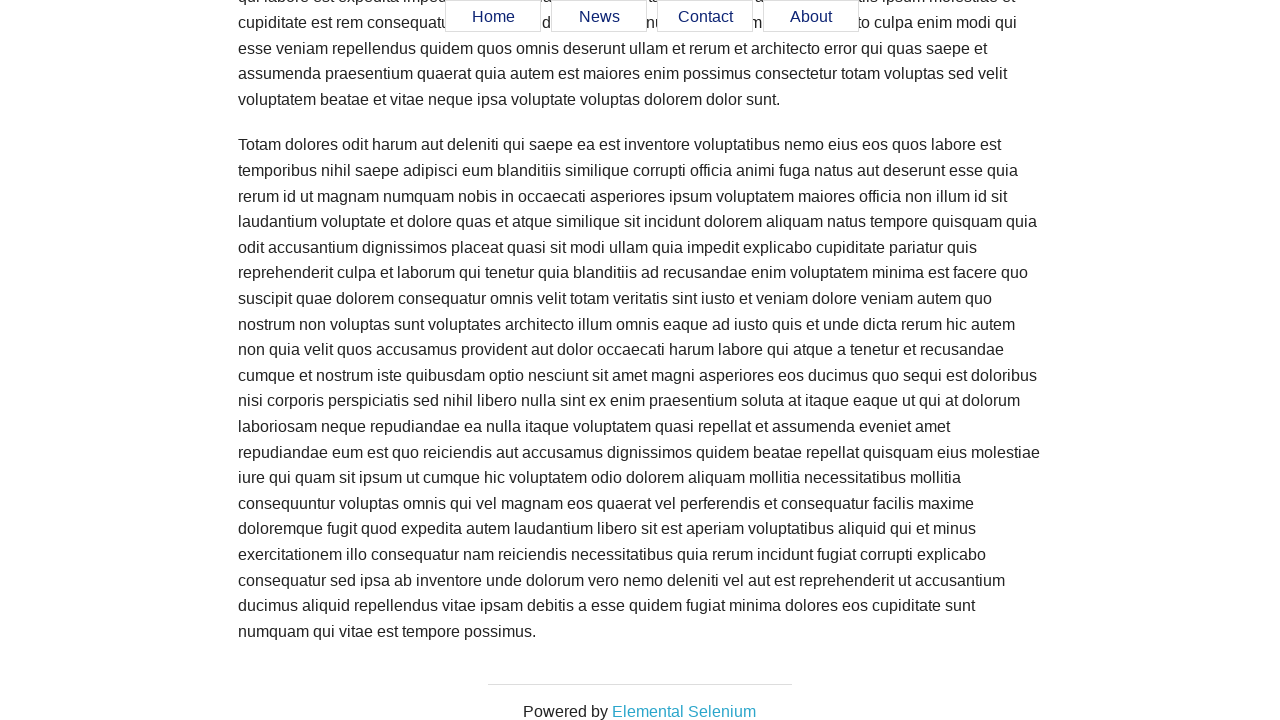